Tests locating an element using XPath on a calorie calculator page and verifies the age label text can be retrieved

Starting URL: https://www.calculator.net/calorie-calculator.html

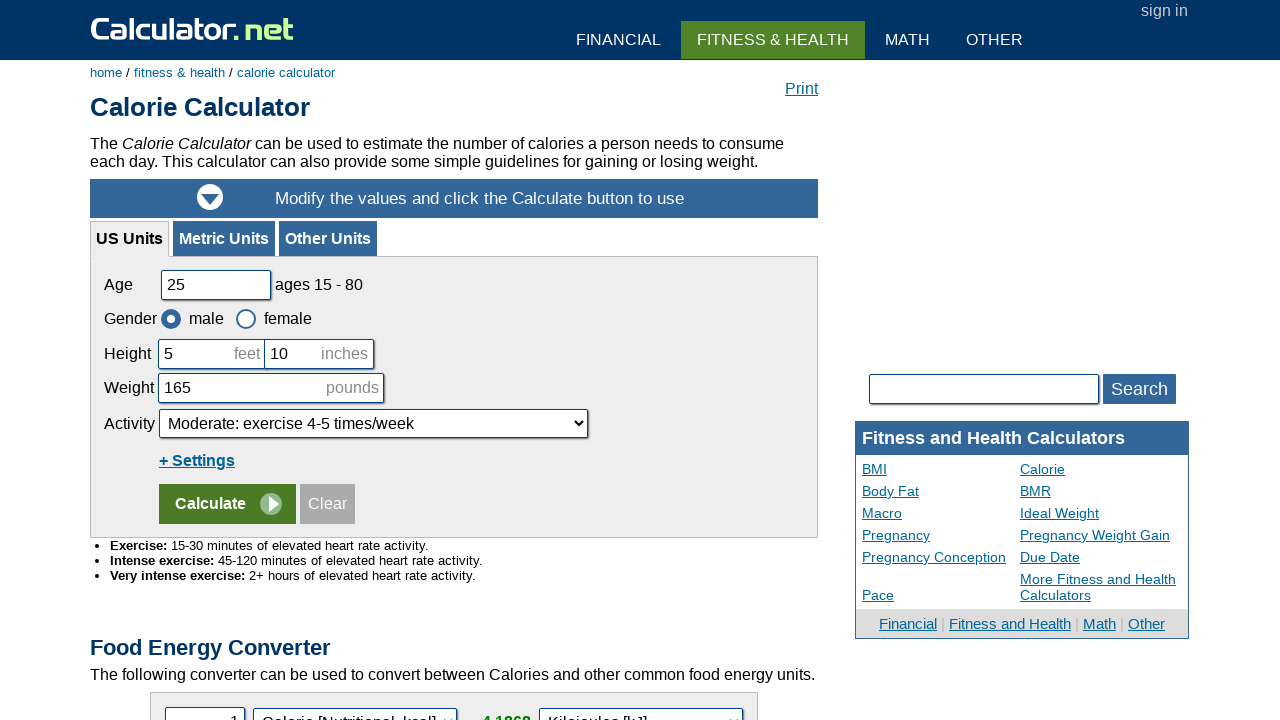

Located age label element using XPath
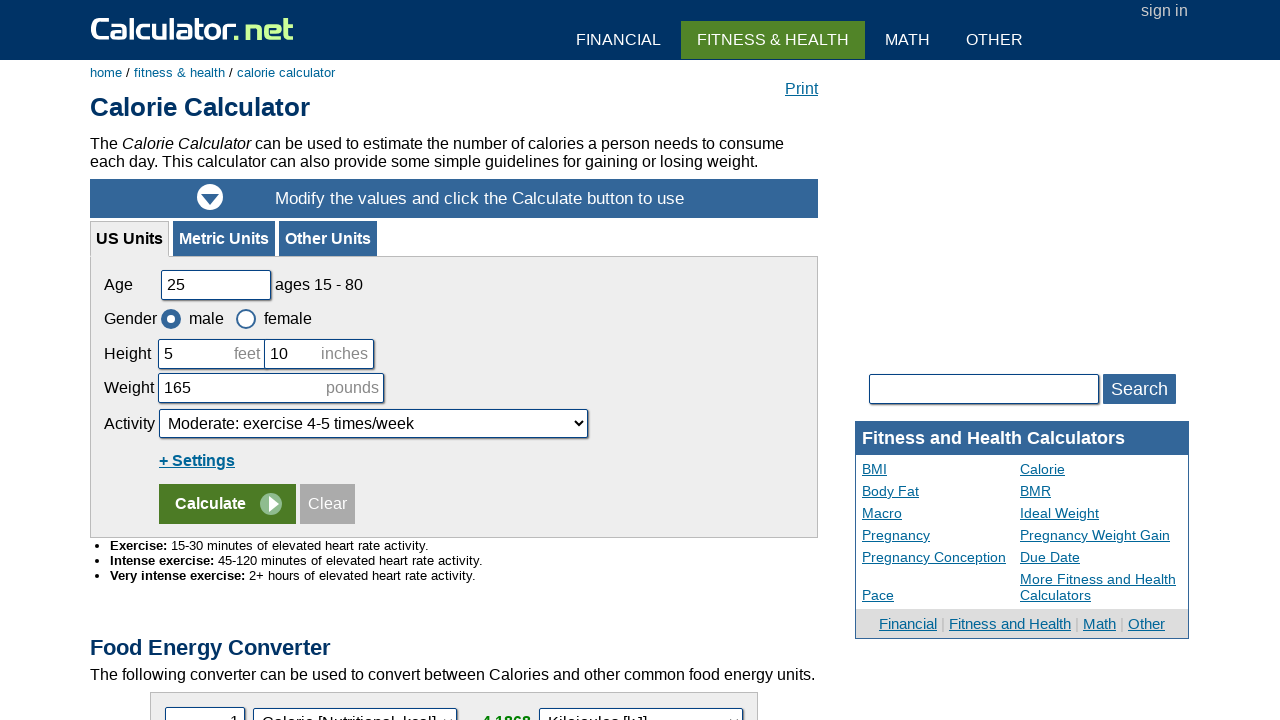

Age label element is now visible
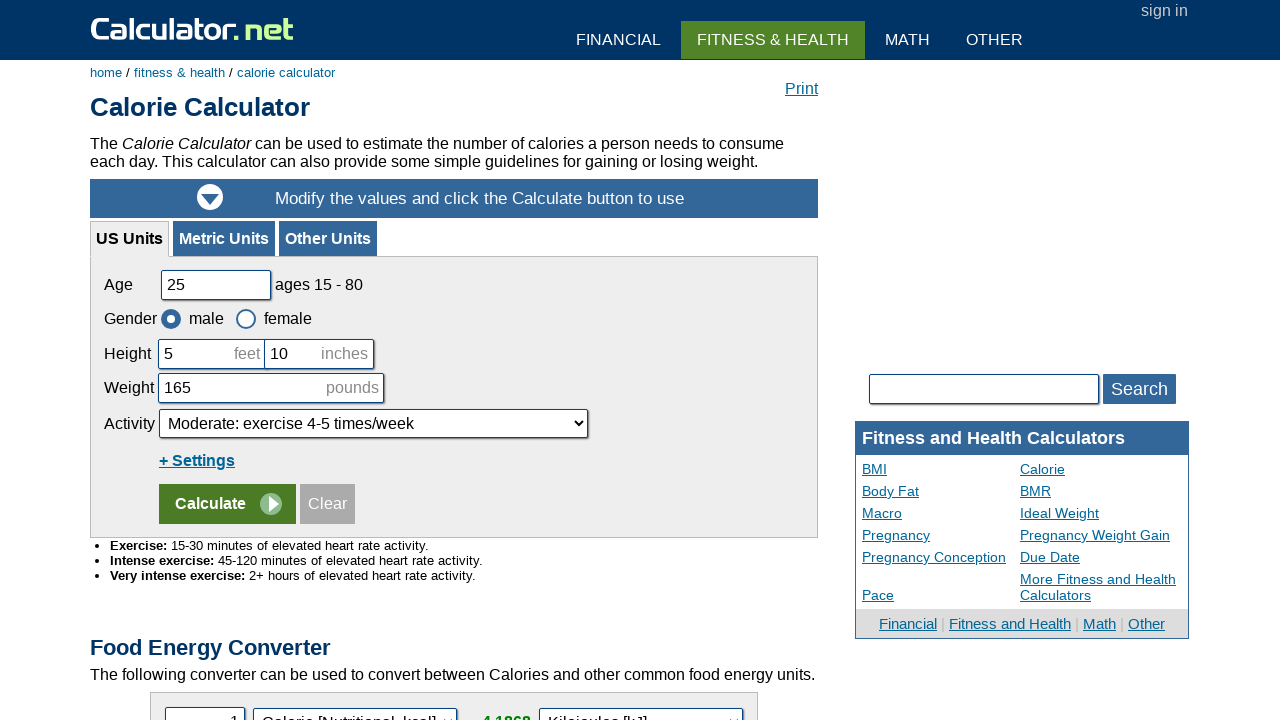

Retrieved age label text: 'Age'
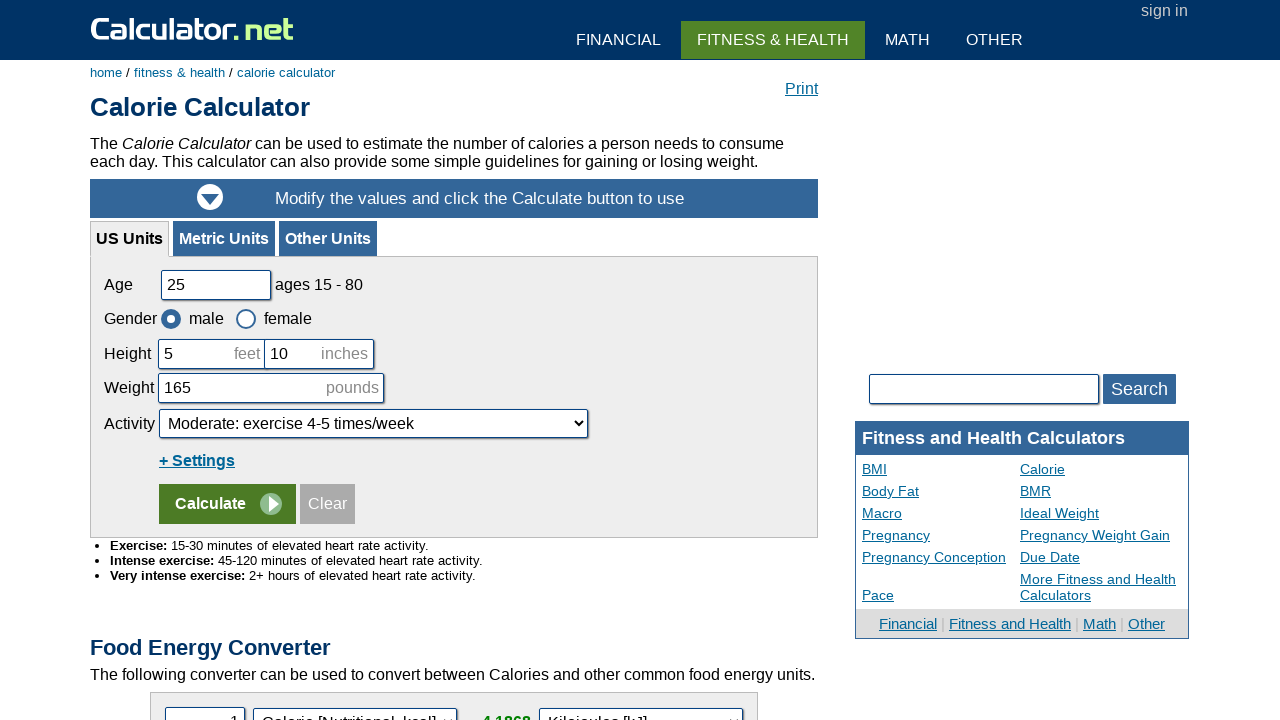

Printed age label value: Age
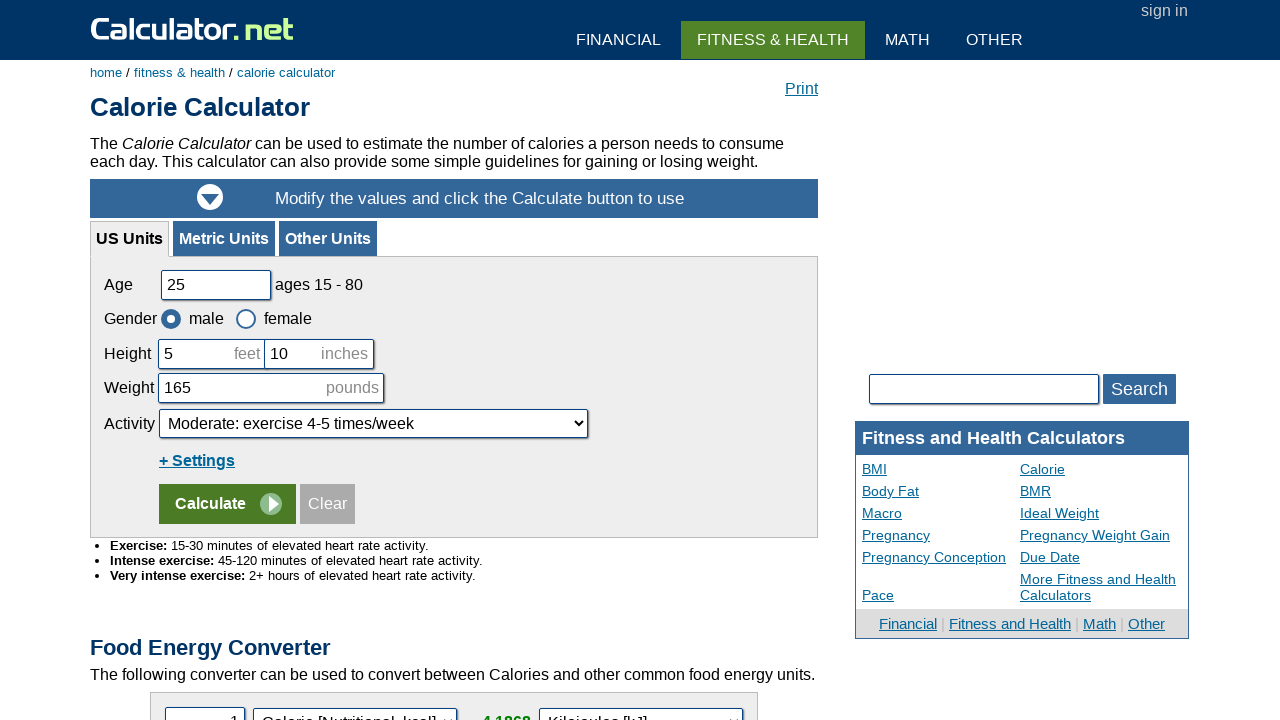

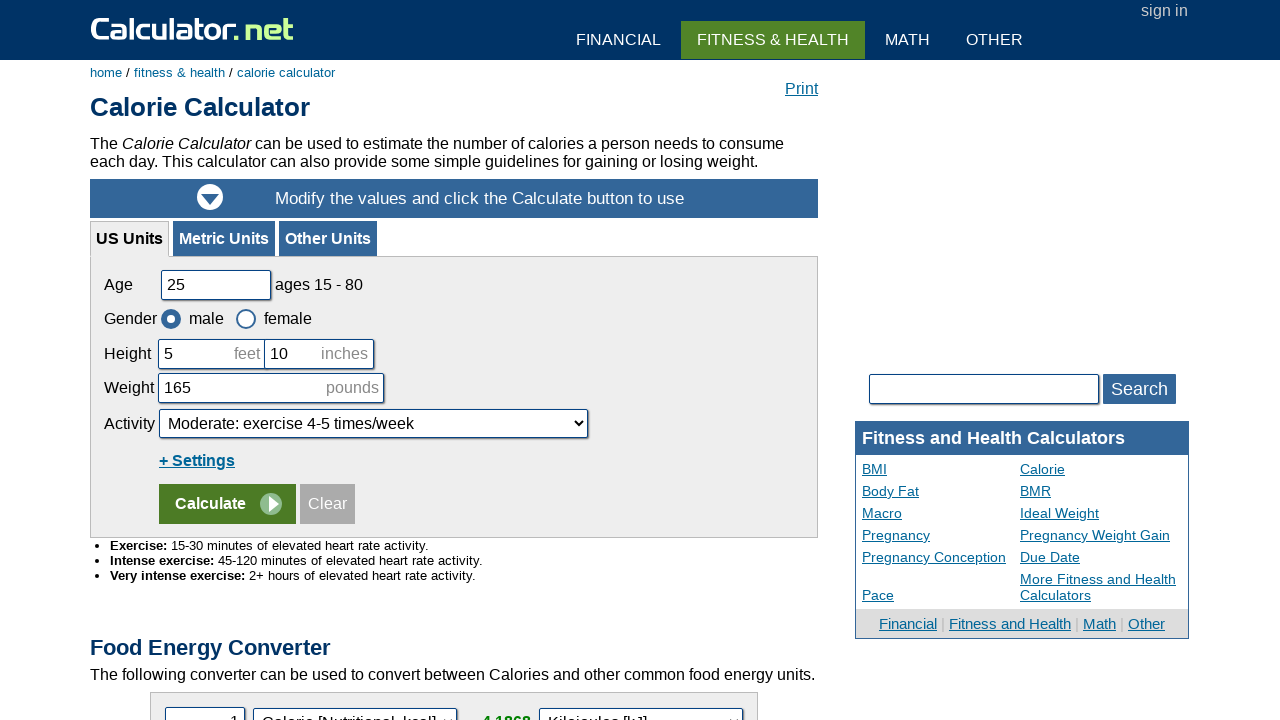